Tests JavaScript alert box handling by clicking a button and accepting the alert dialog

Starting URL: https://www.lambdatest.com/selenium-playground/javascript-alert-box-demo

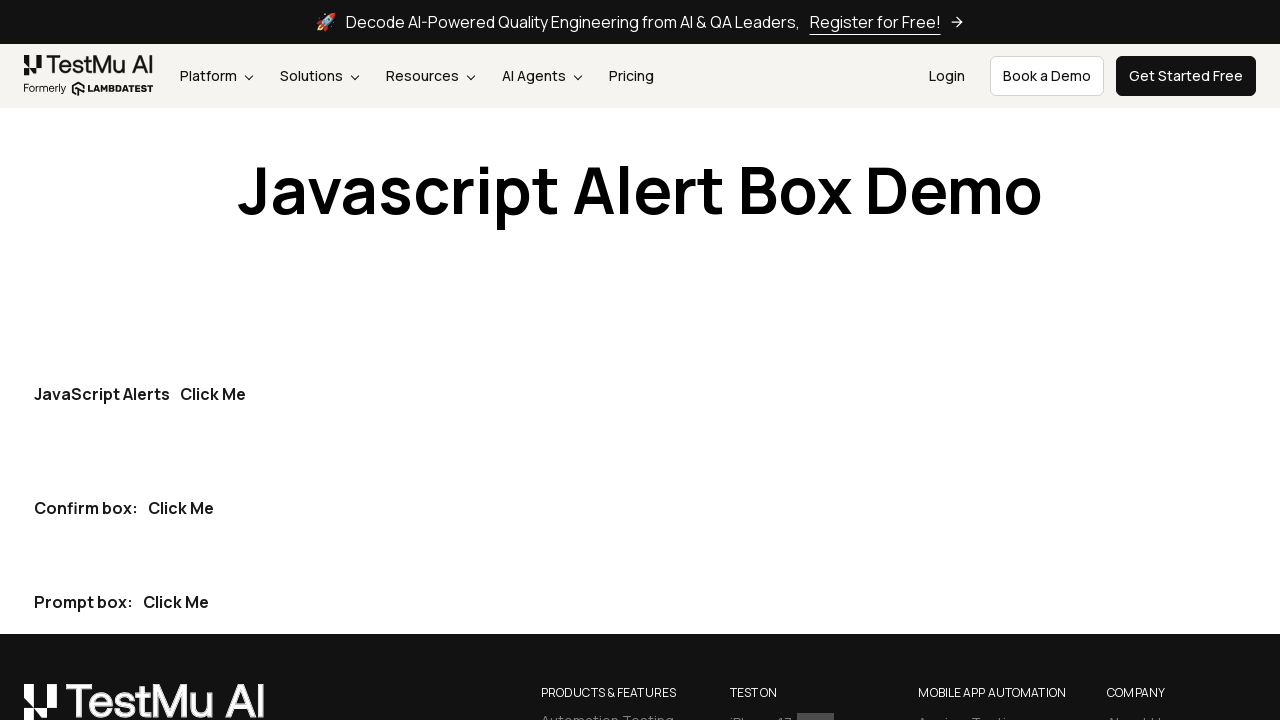

Set up dialog handler to accept alerts
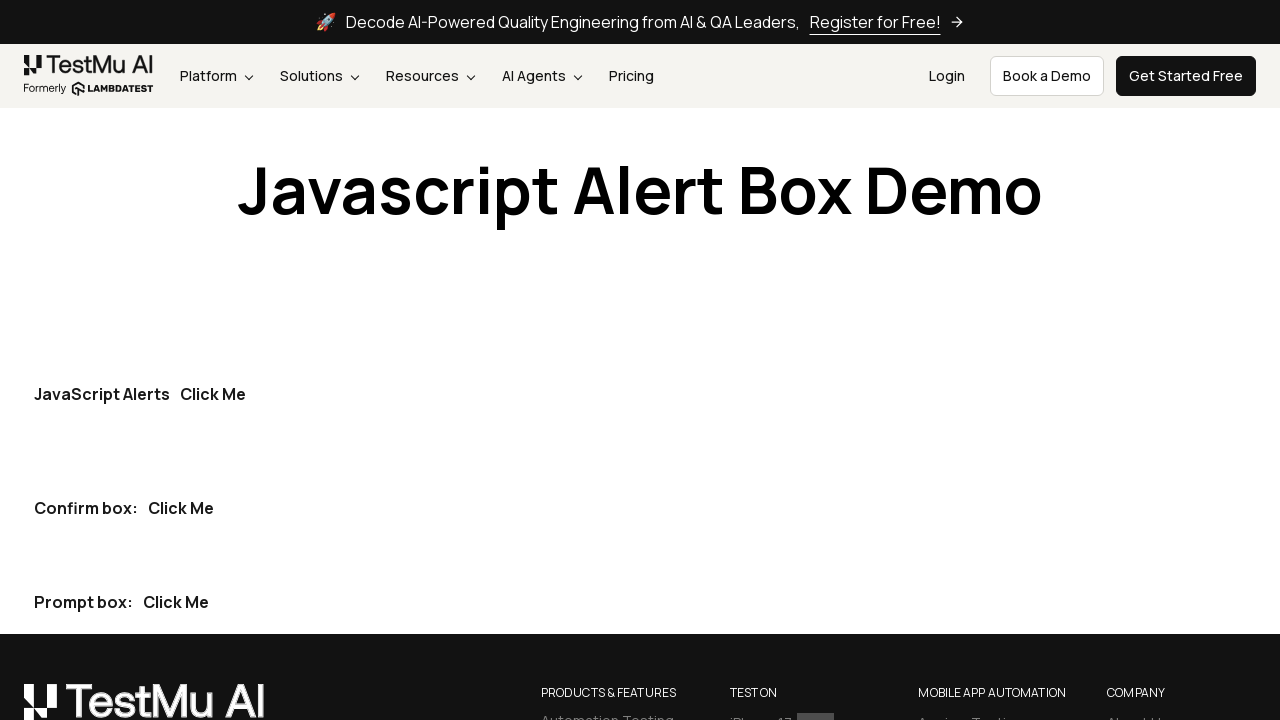

Clicked the first 'Click Me' button to trigger JavaScript alert at (213, 394) on internal:role=button[name="Click Me"i] >> nth=0
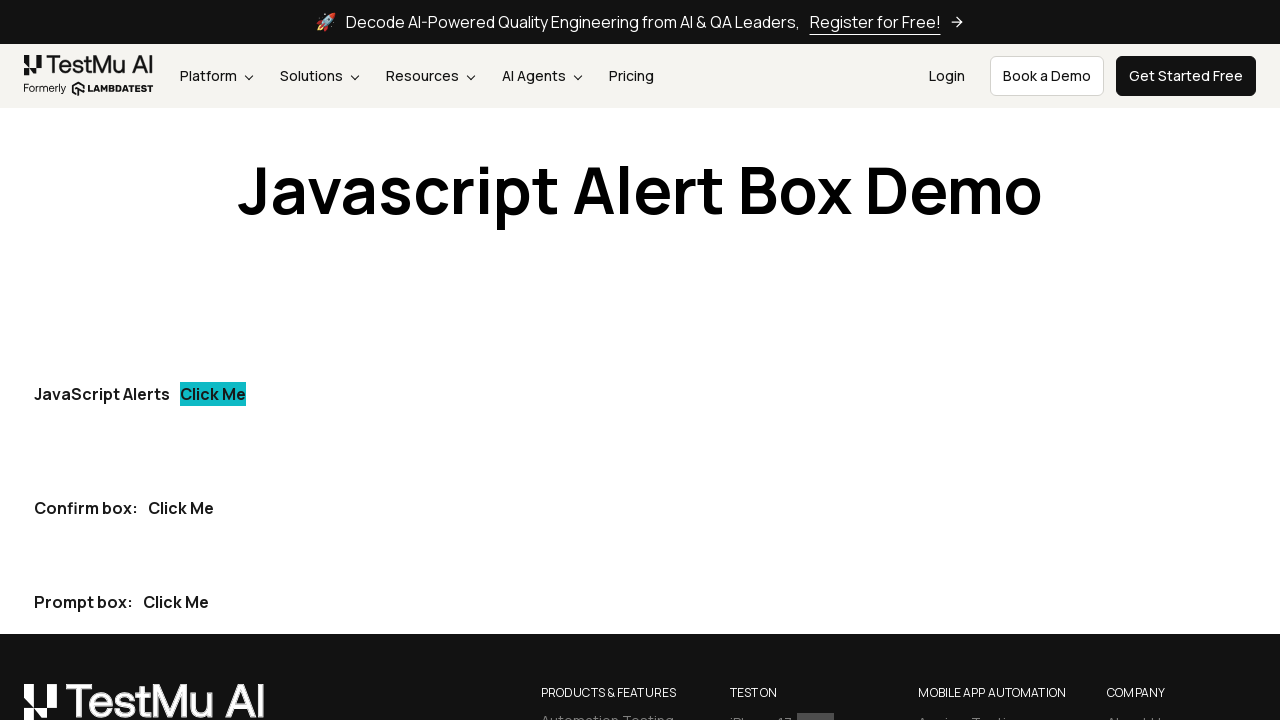

Waited 500ms for alert dialog to be handled
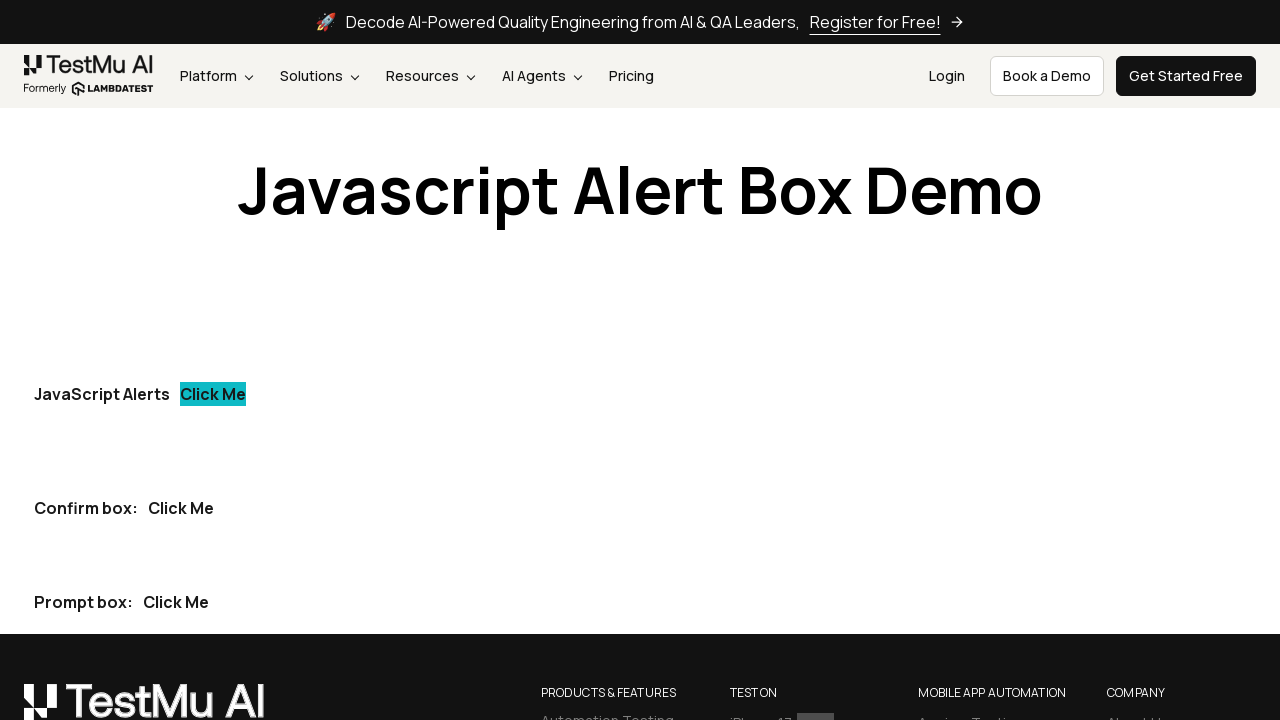

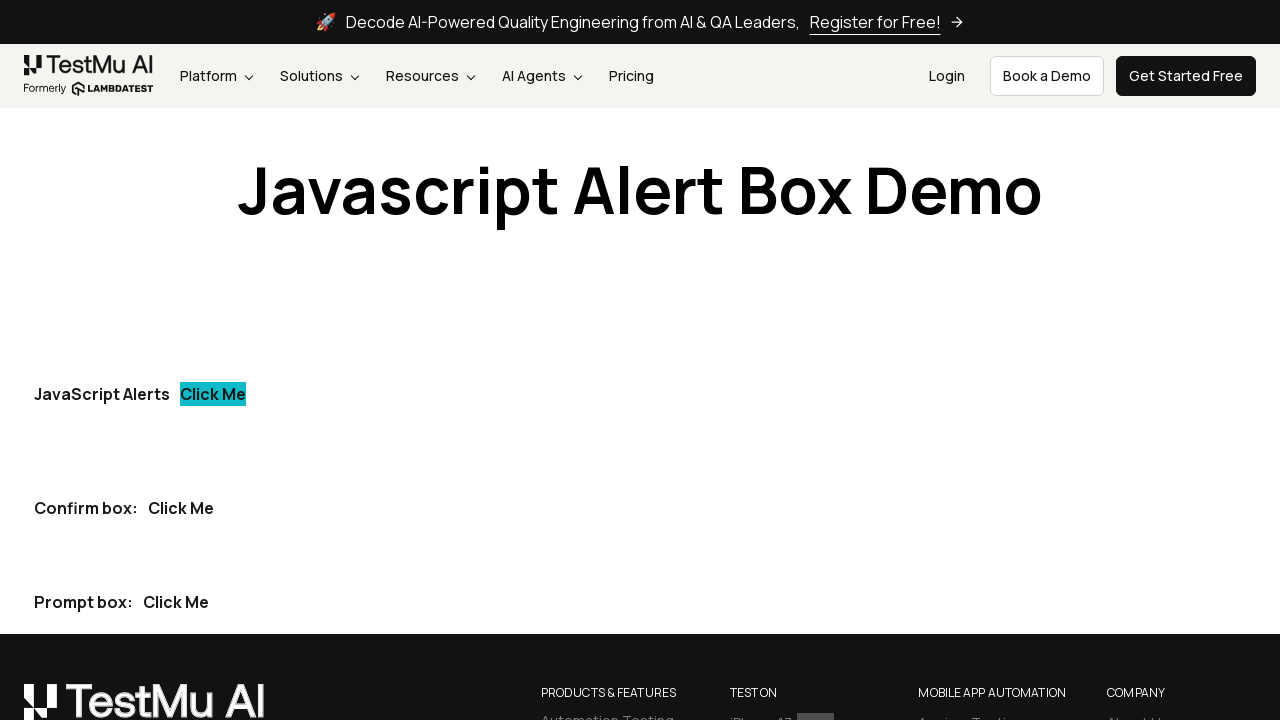